Opens a new tab, navigates to a different page to extract course information, then switches back to the original tab and fills a form field with the extracted text

Starting URL: https://rahulshettyacademy.com/angularpractice/

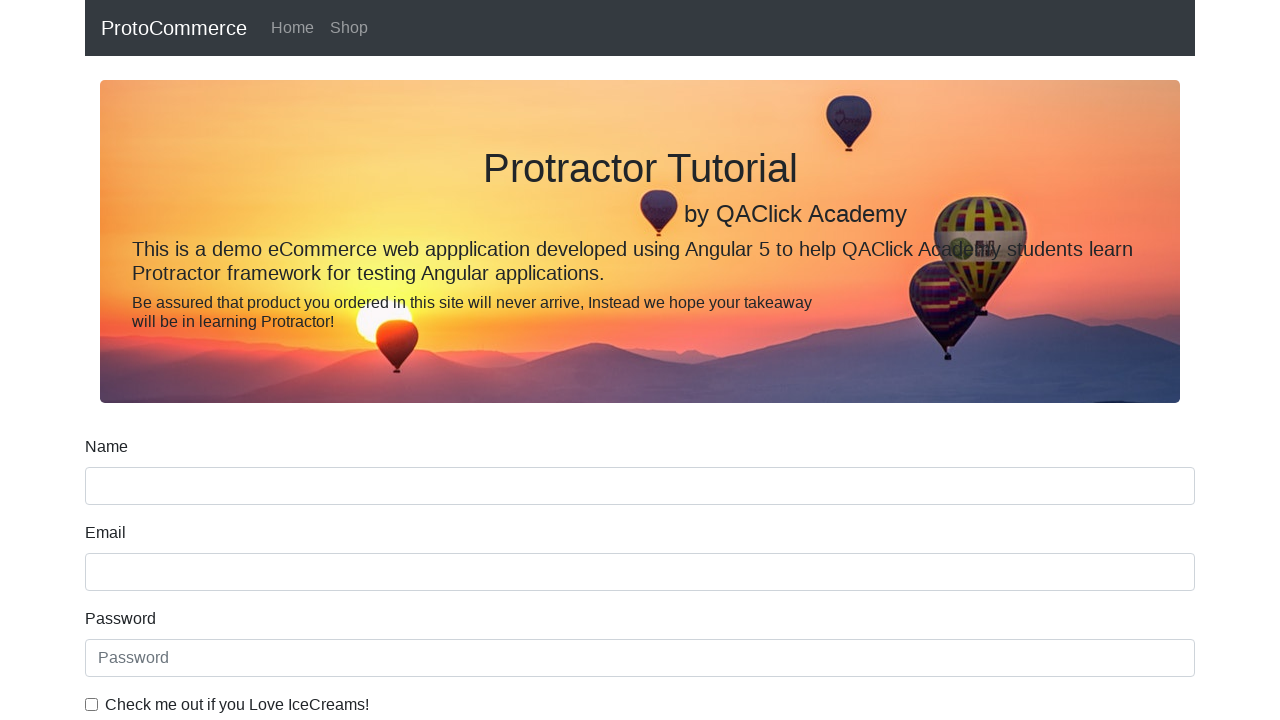

Opened a new browser tab
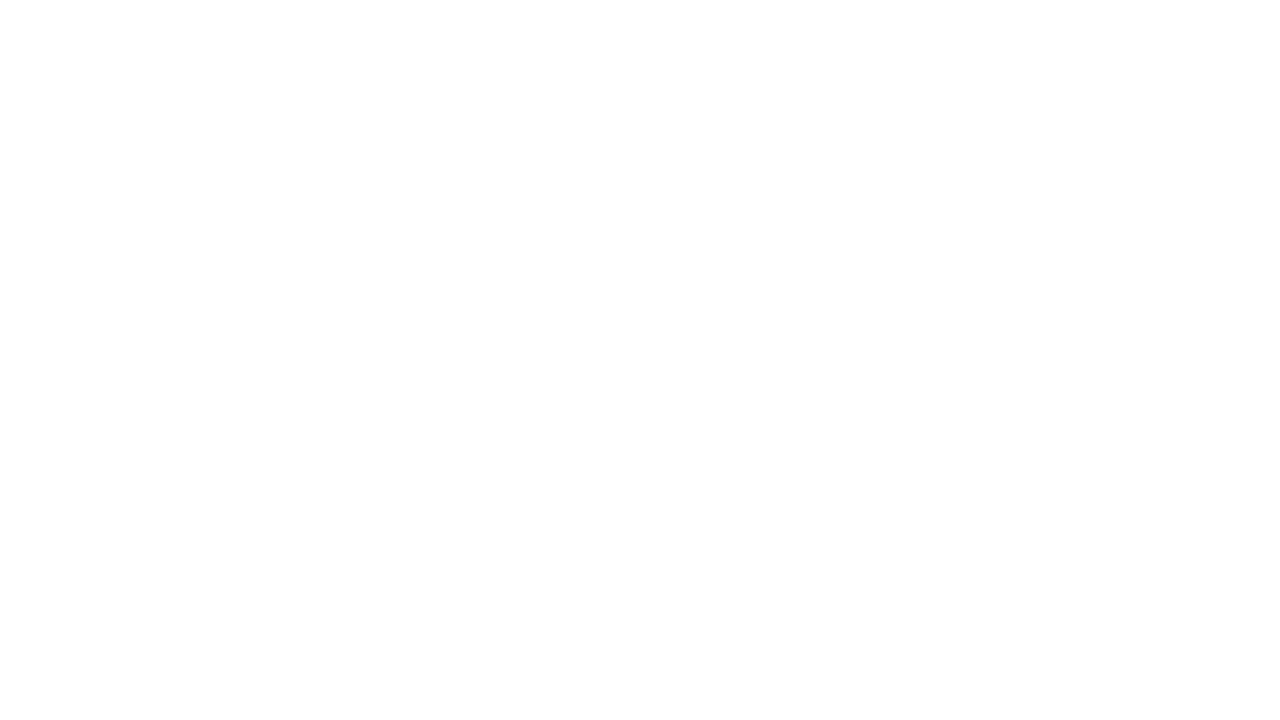

Navigated new tab to Rahul Shetty Academy homepage
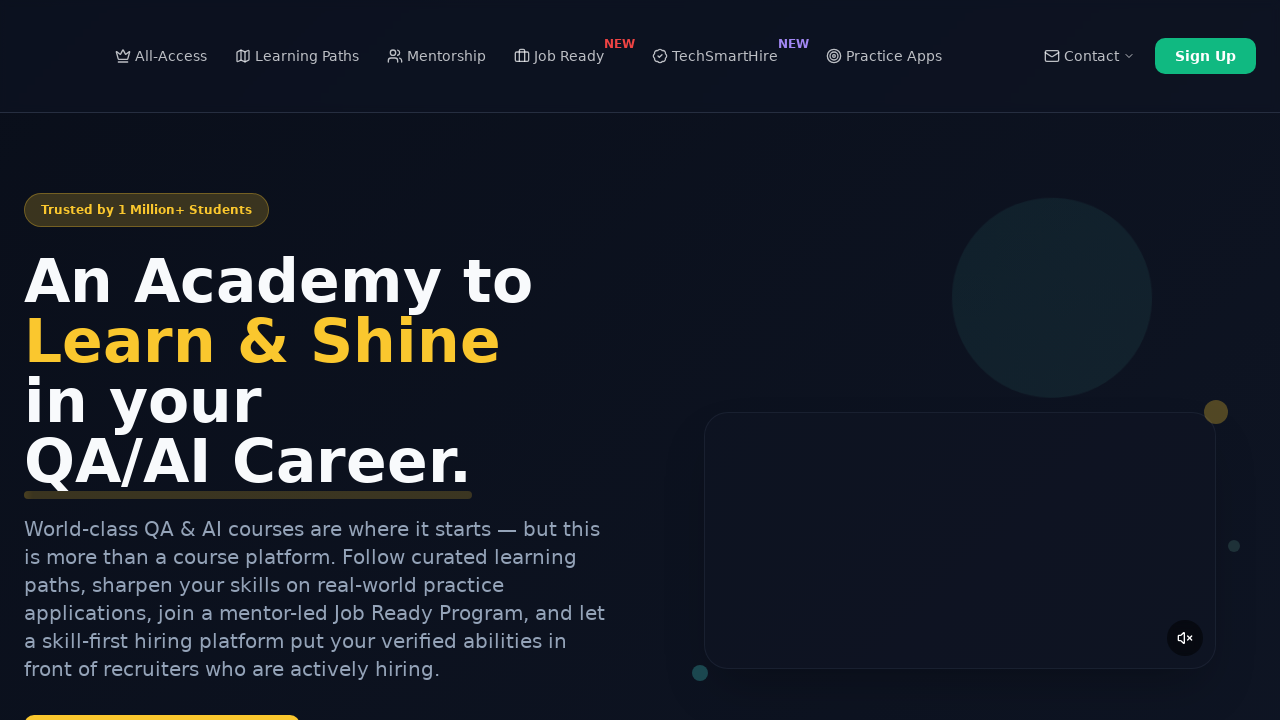

Located course links on the page
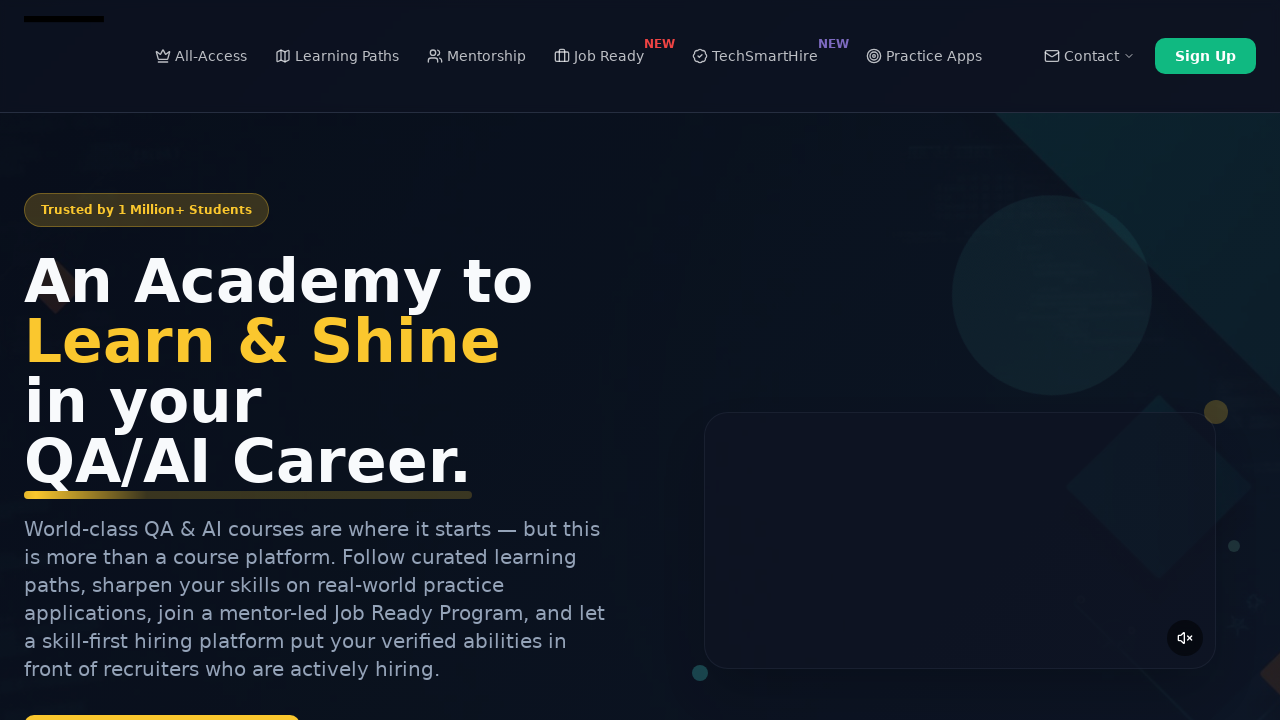

Extracted course name from second course link: 'Playwright Testing'
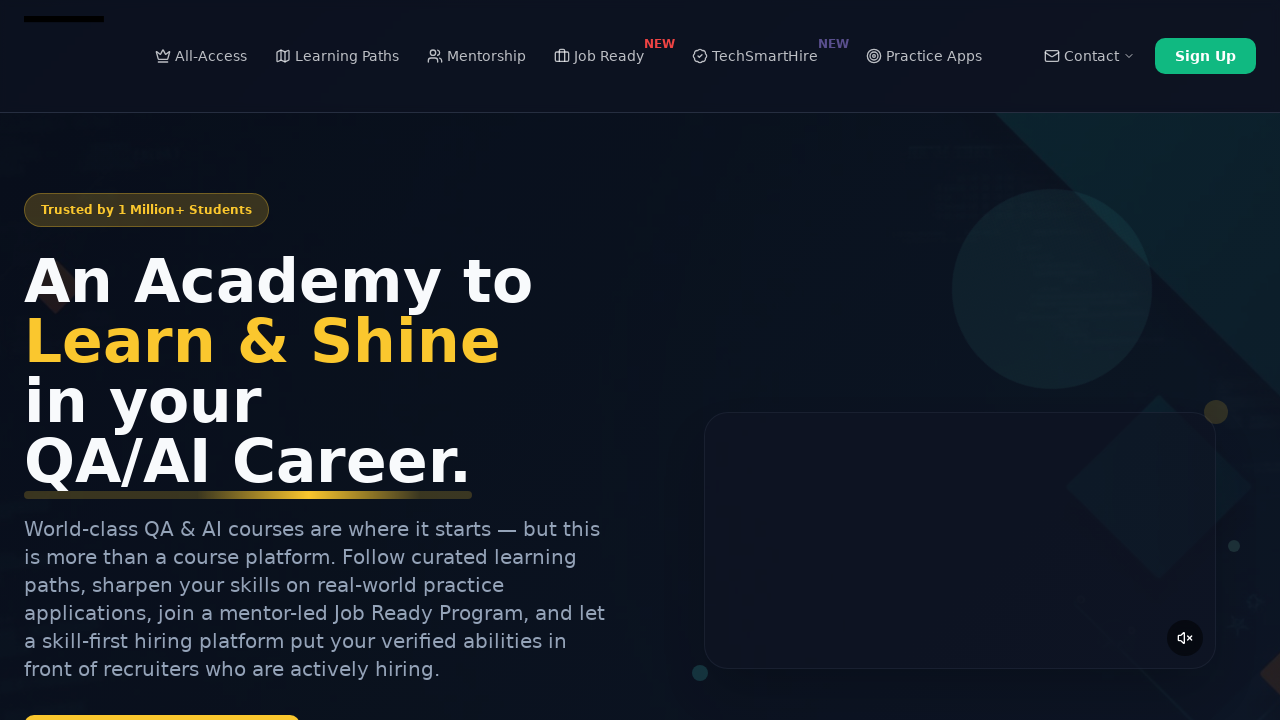

Closed the new tab and returned to original tab
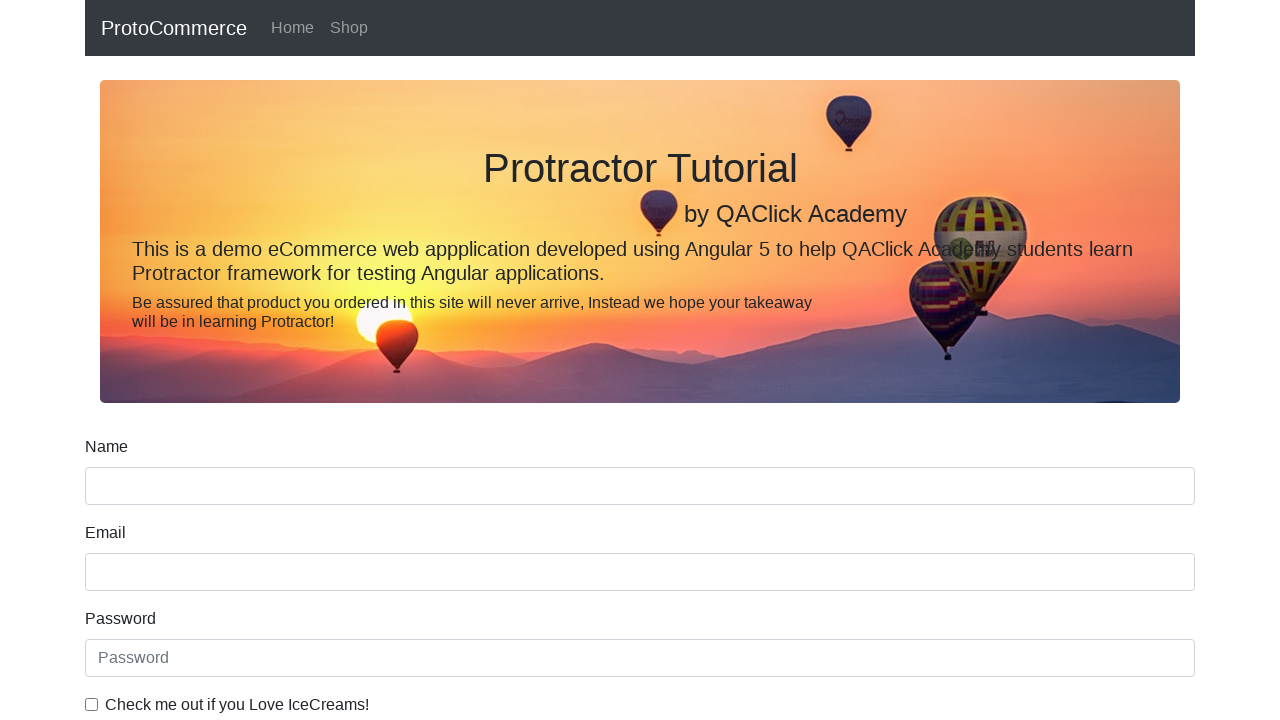

Filled name field with extracted course name: 'Playwright Testing' on [name='name']
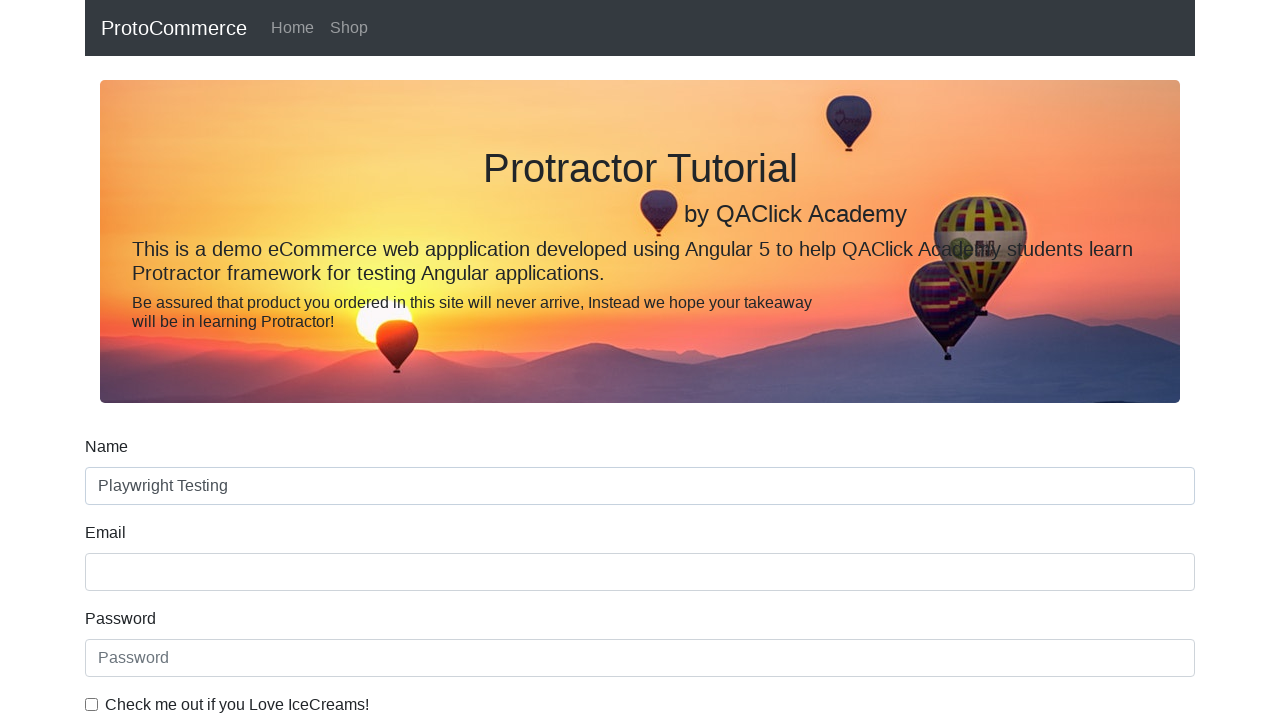

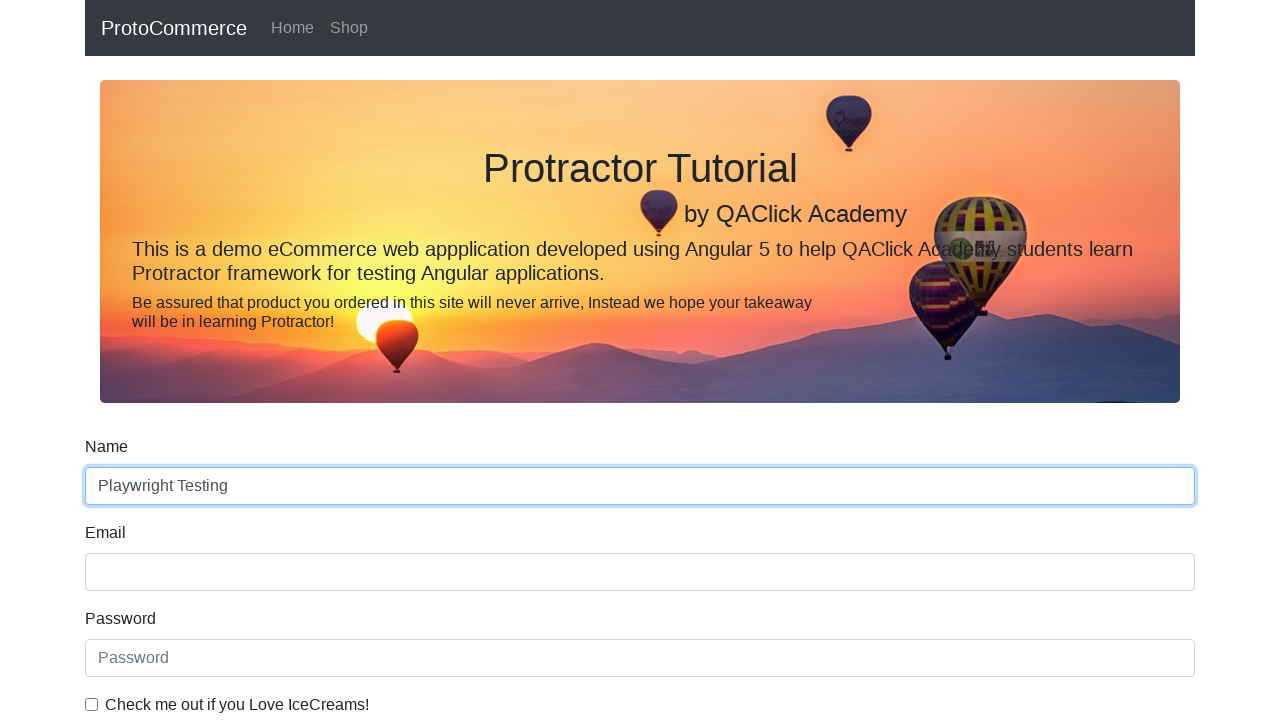